Tests flight search functionality on airtiketa.com by selecting one-way trip, departure and arrival airports, date, and submitting the search form to view available flights.

Starting URL: https://www.airtiketa.com

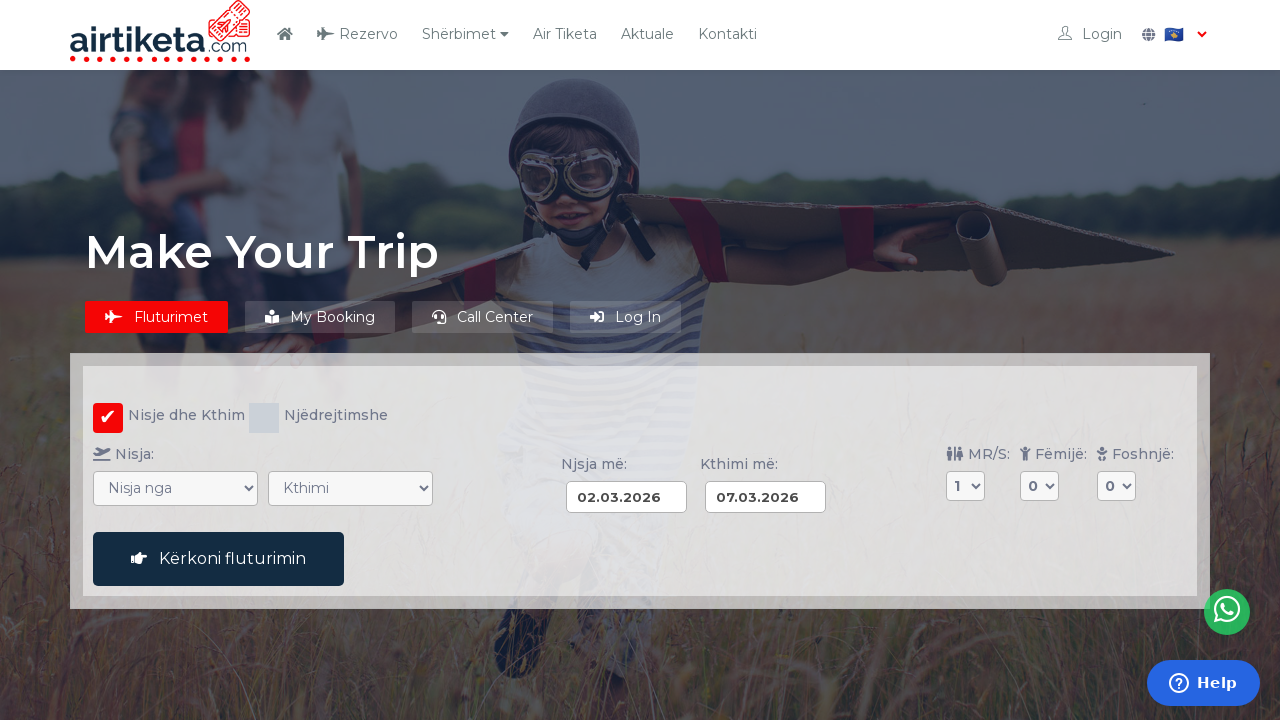

Clicked the 'One-way' radio button at (264, 418) on input[value="ow"]
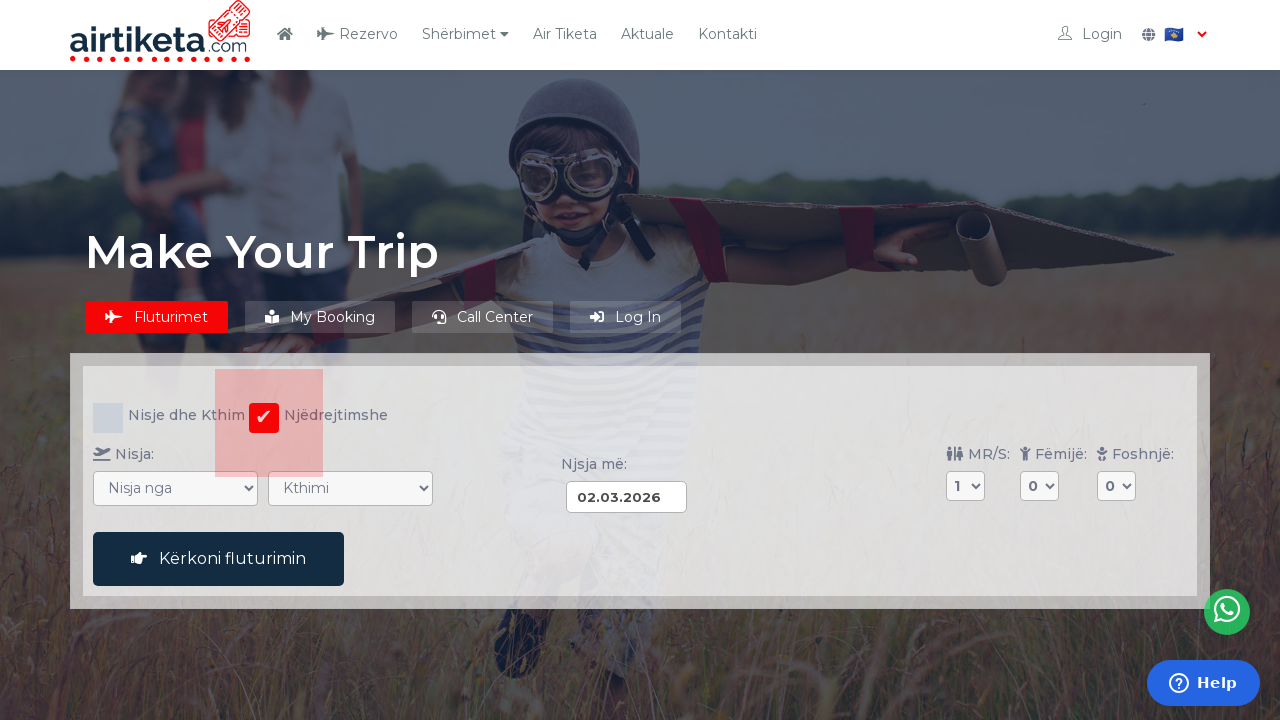

Selected departure airport (Pristina - PRN) on select[name="VON"]
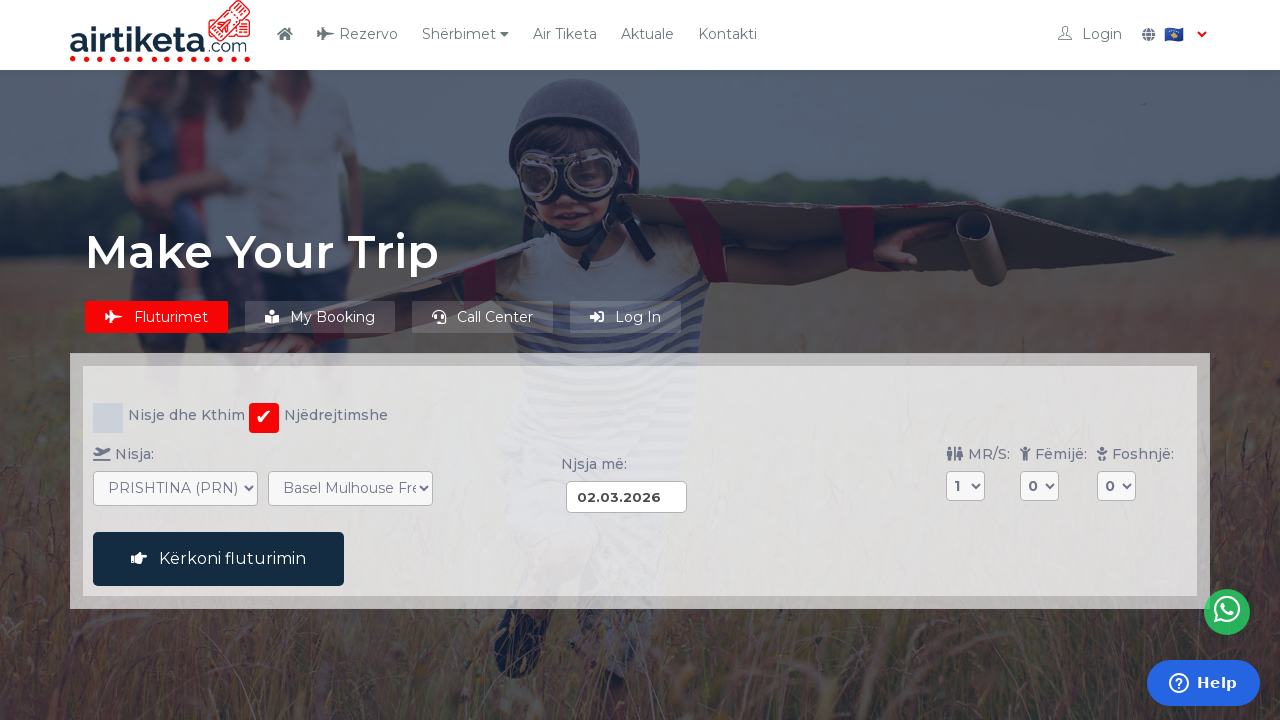

Selected arrival airport (Munich - MUC) on select[name="NACH"]
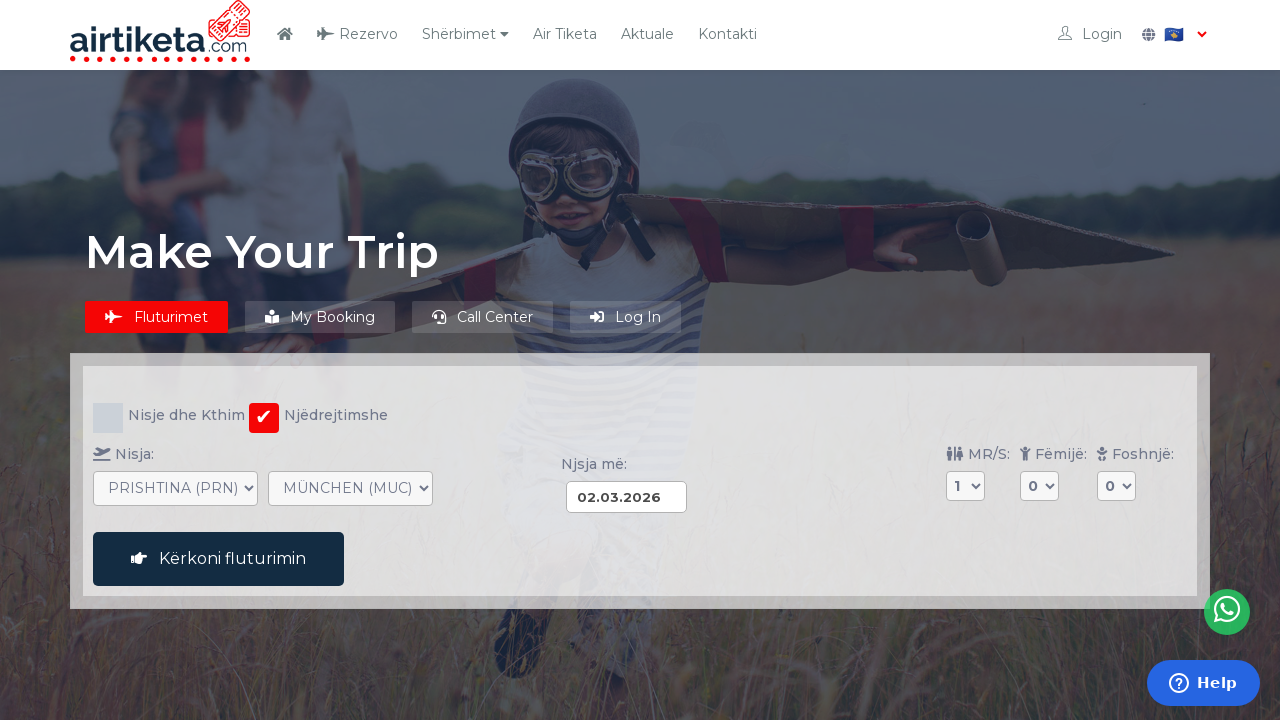

Filled departure date with 08.03.2026 (7 days from now) on input[name="DATUM_HIN"]
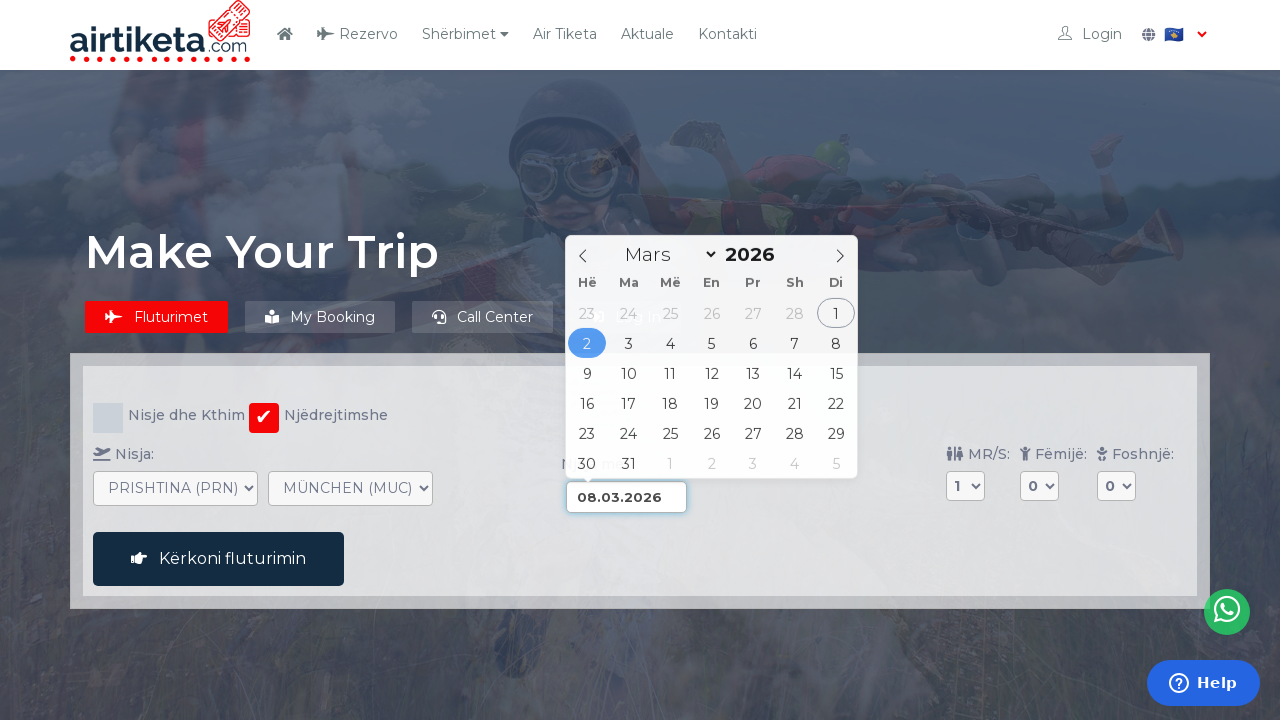

Waited for search button to become visible
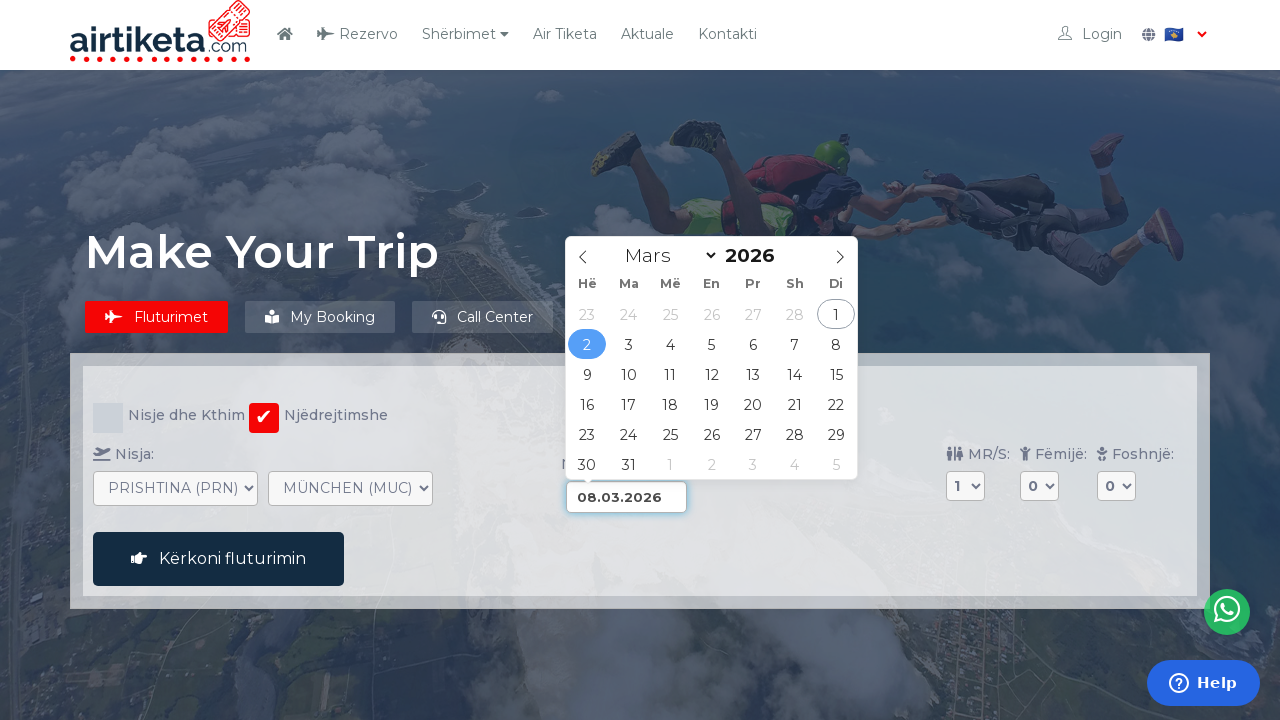

Clicked the search button to submit flight search at (218, 559) on button#buchen_aktion
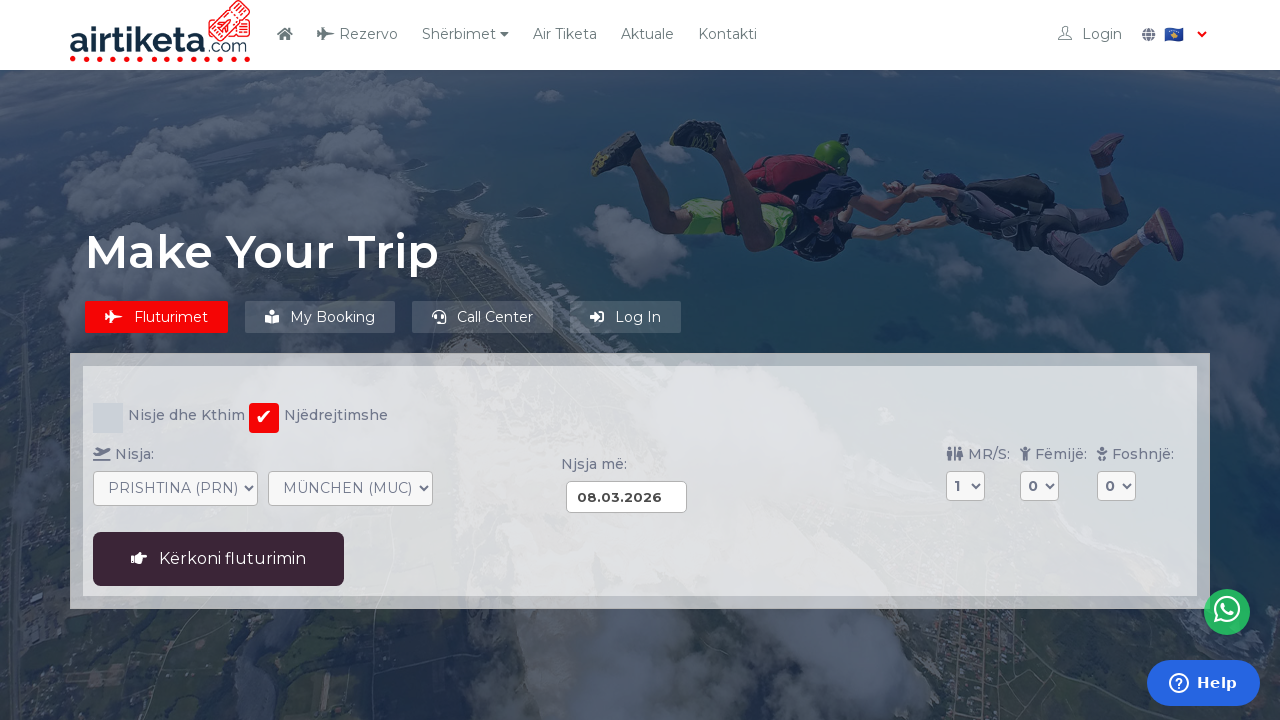

Waited for page to reach network idle state (results loading)
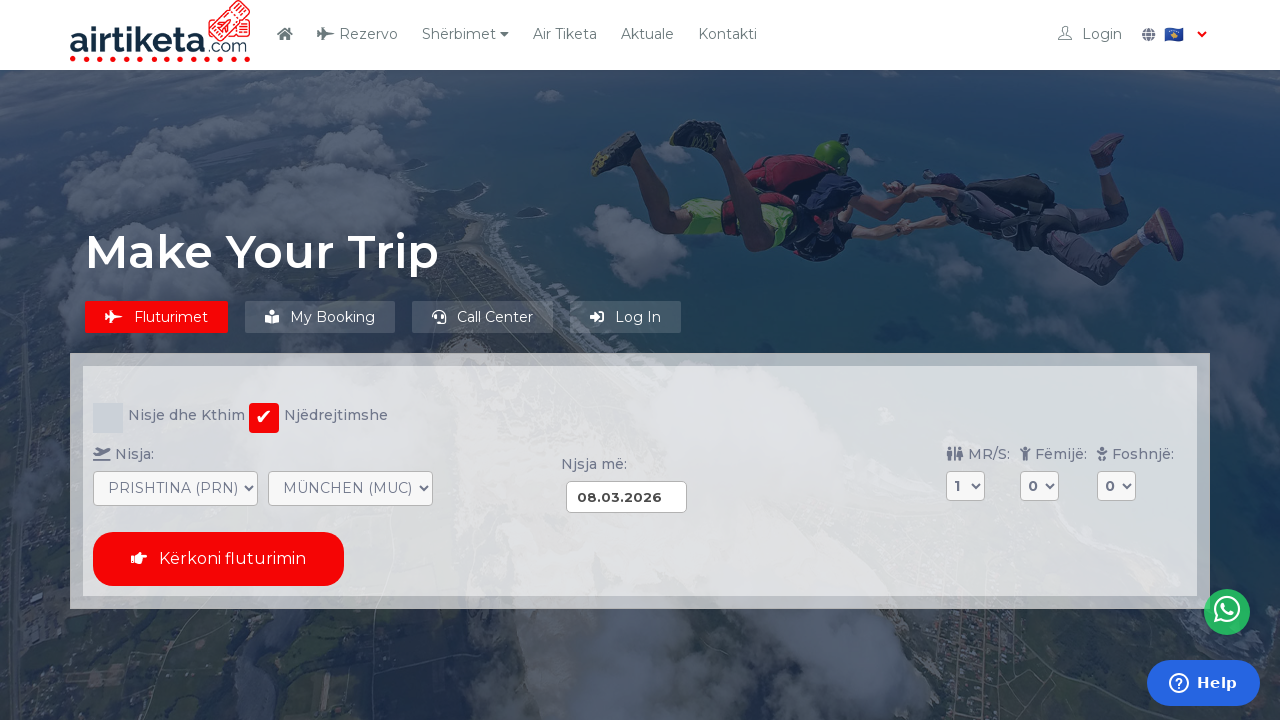

Flight results table loaded and visible
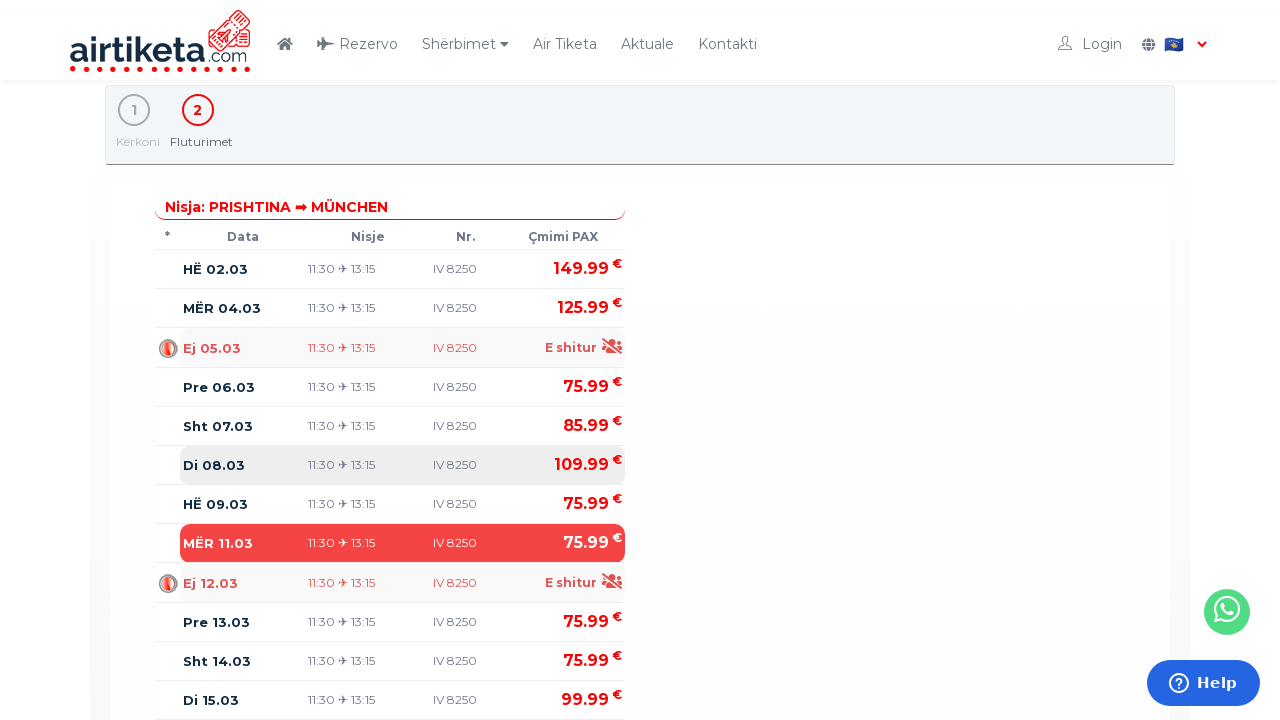

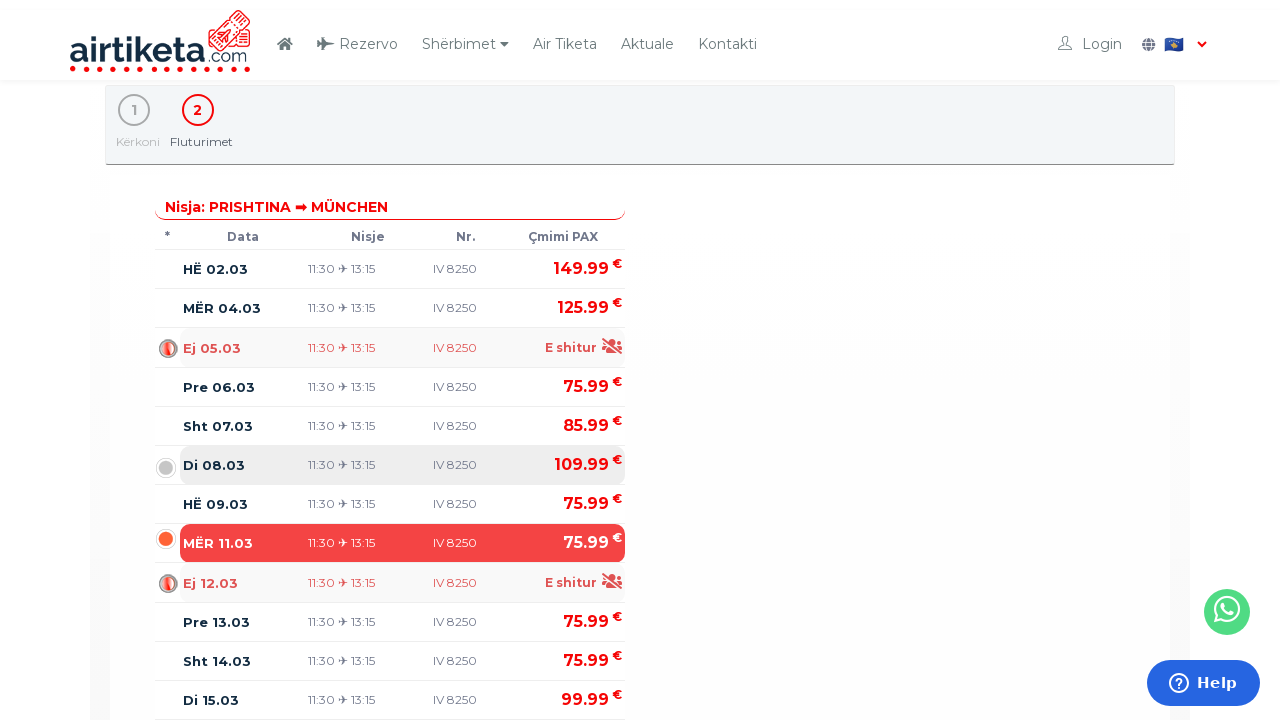